Tests explicit wait functionality by waiting for a price element to show $100, then clicking a book button, calculating a mathematical value based on page content, and submitting the answer

Starting URL: http://suninjuly.github.io/explicit_wait2.html

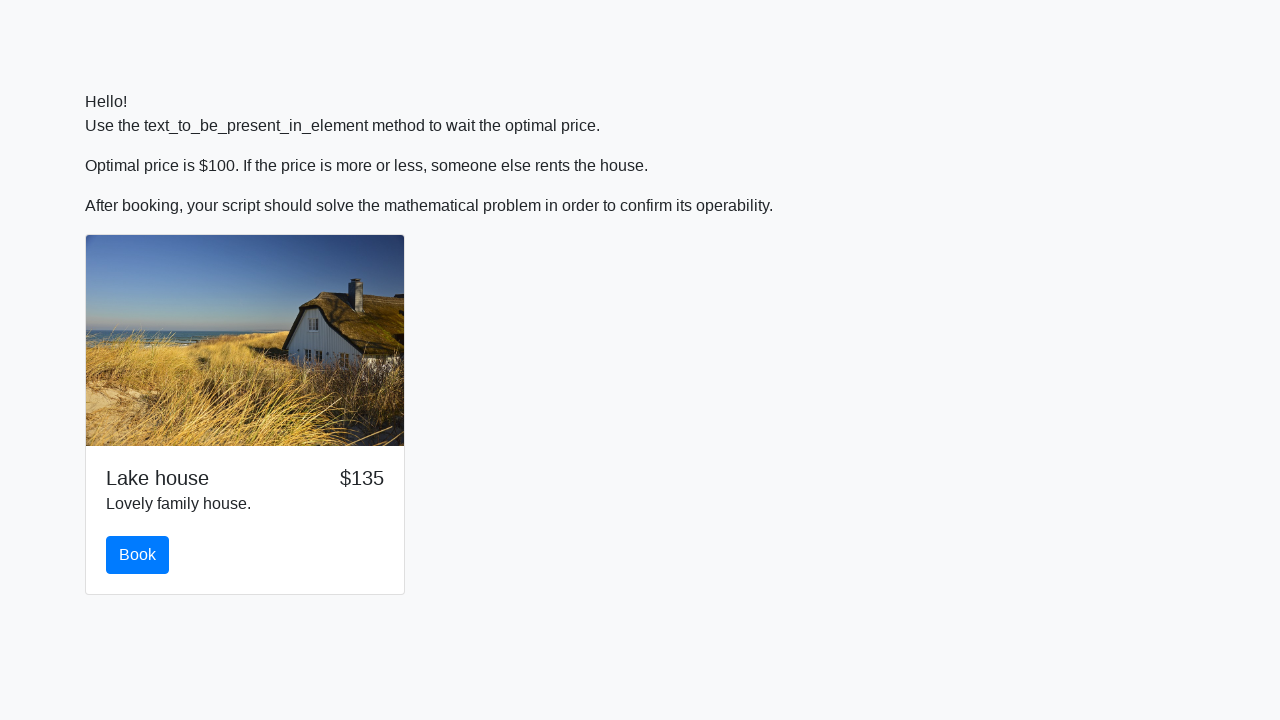

Waited for price element to display $100
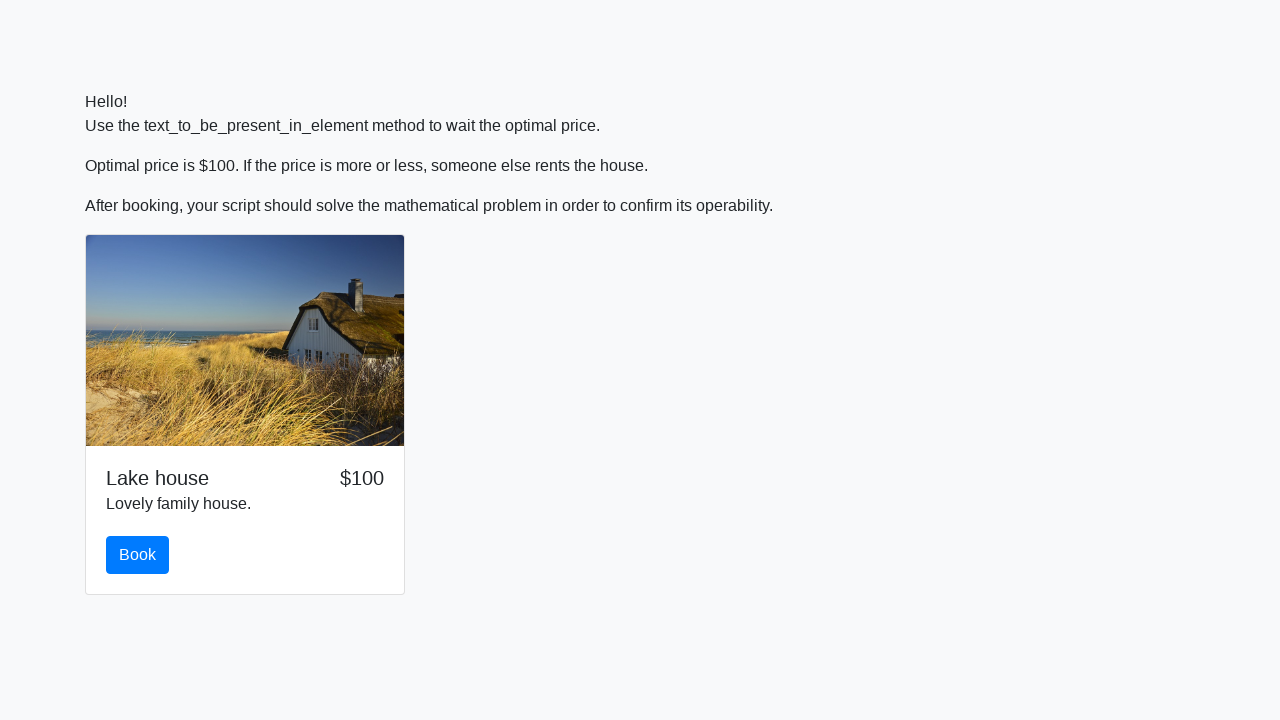

Clicked the book button at (138, 555) on #book
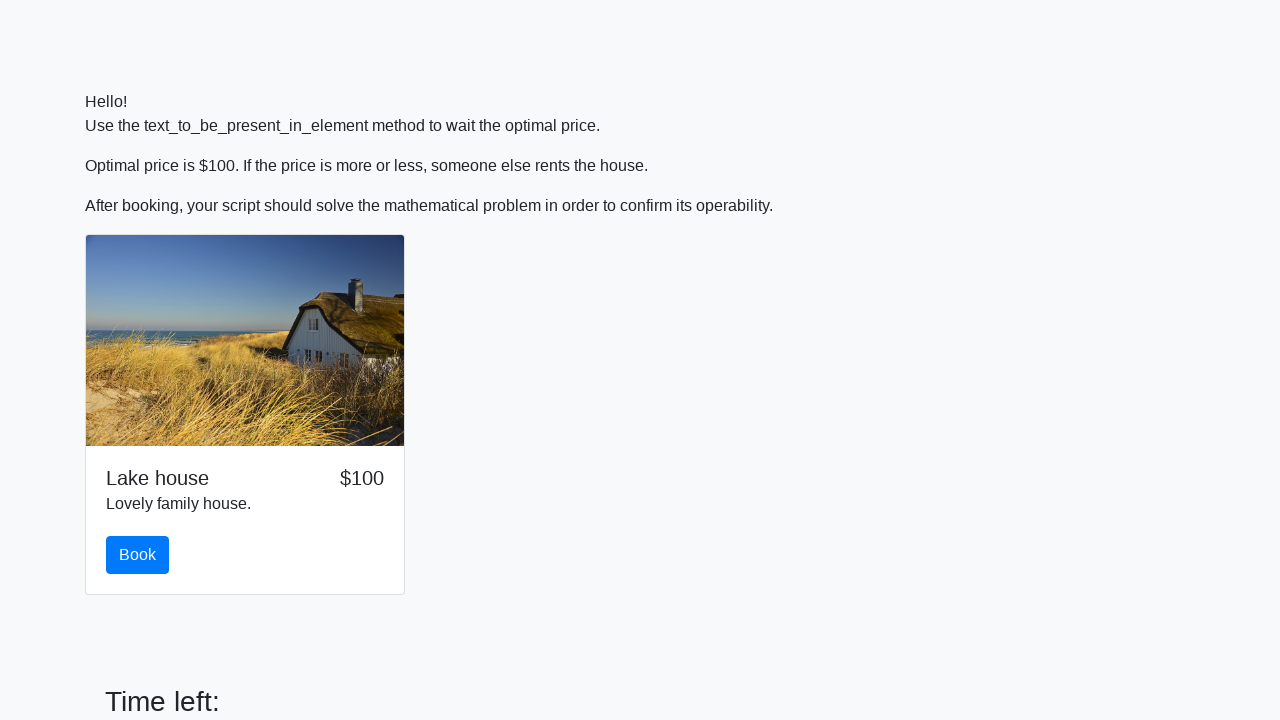

Retrieved input value from page
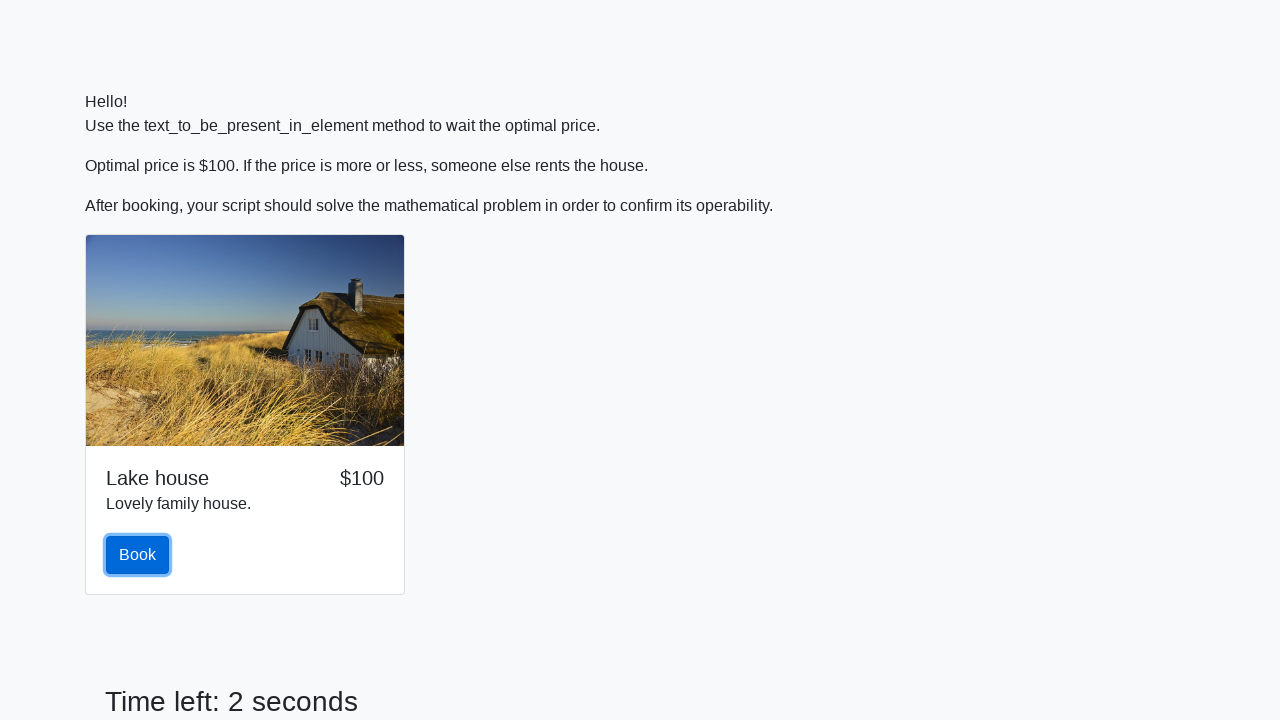

Calculated mathematical answer based on input value
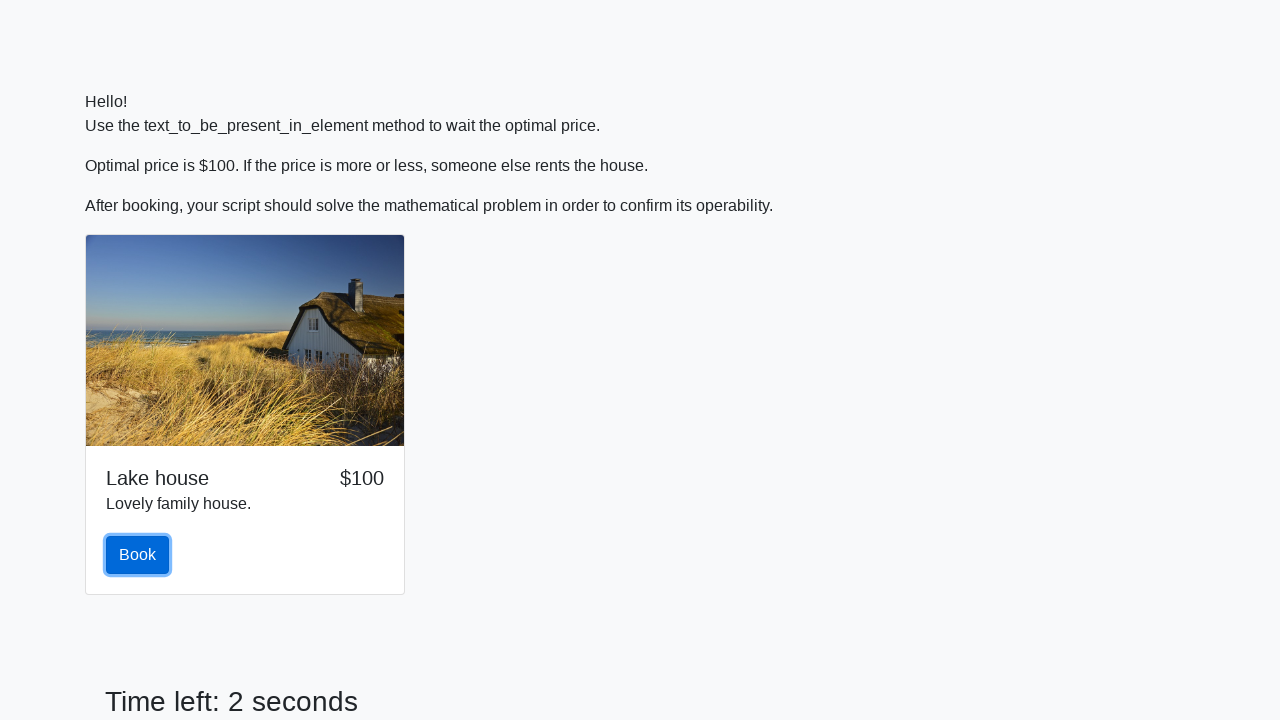

Filled answer field with calculated value on #answer
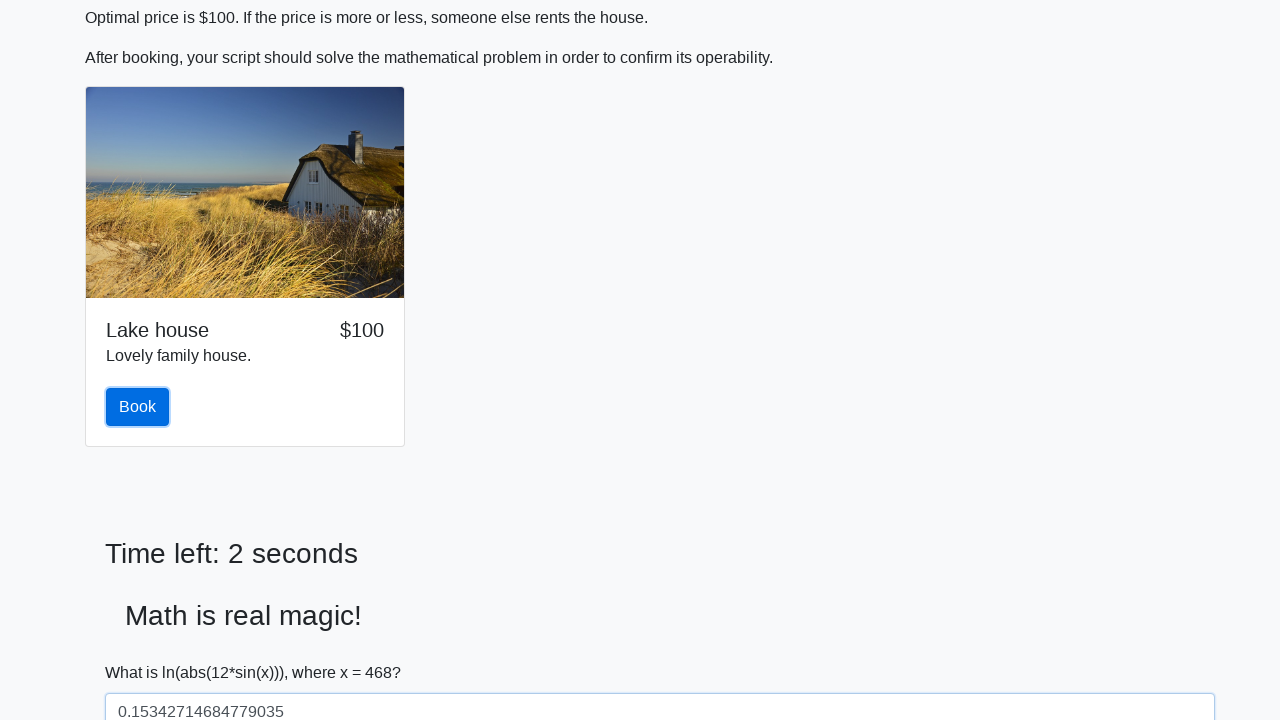

Clicked solve button to submit answer at (143, 651) on #solve
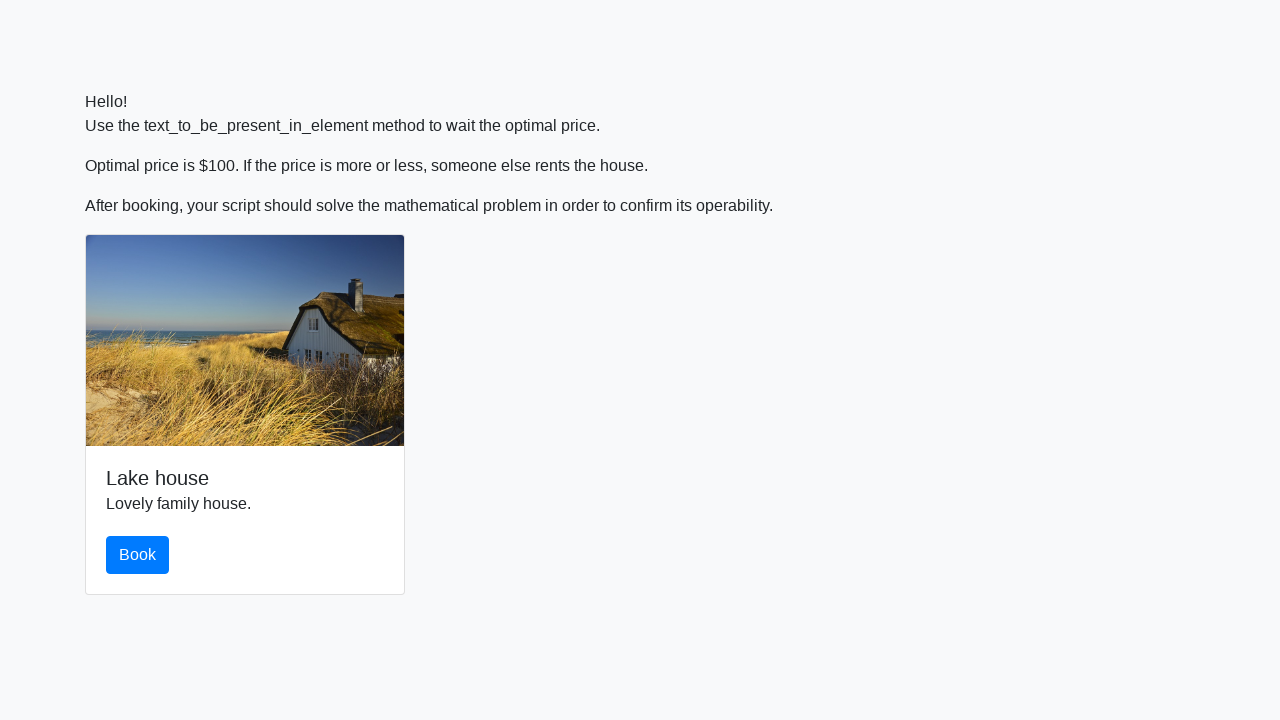

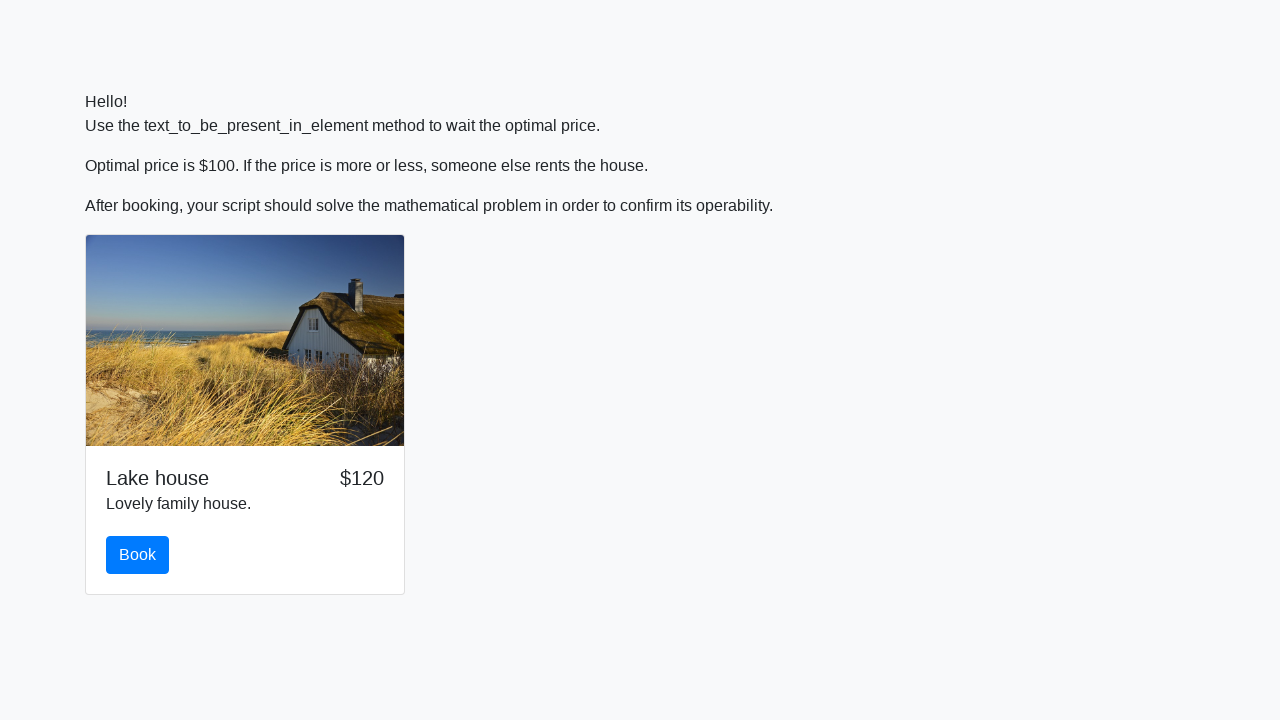